Tests sorting the Due column in ascending order using semantic class selectors on the second table

Starting URL: http://the-internet.herokuapp.com/tables

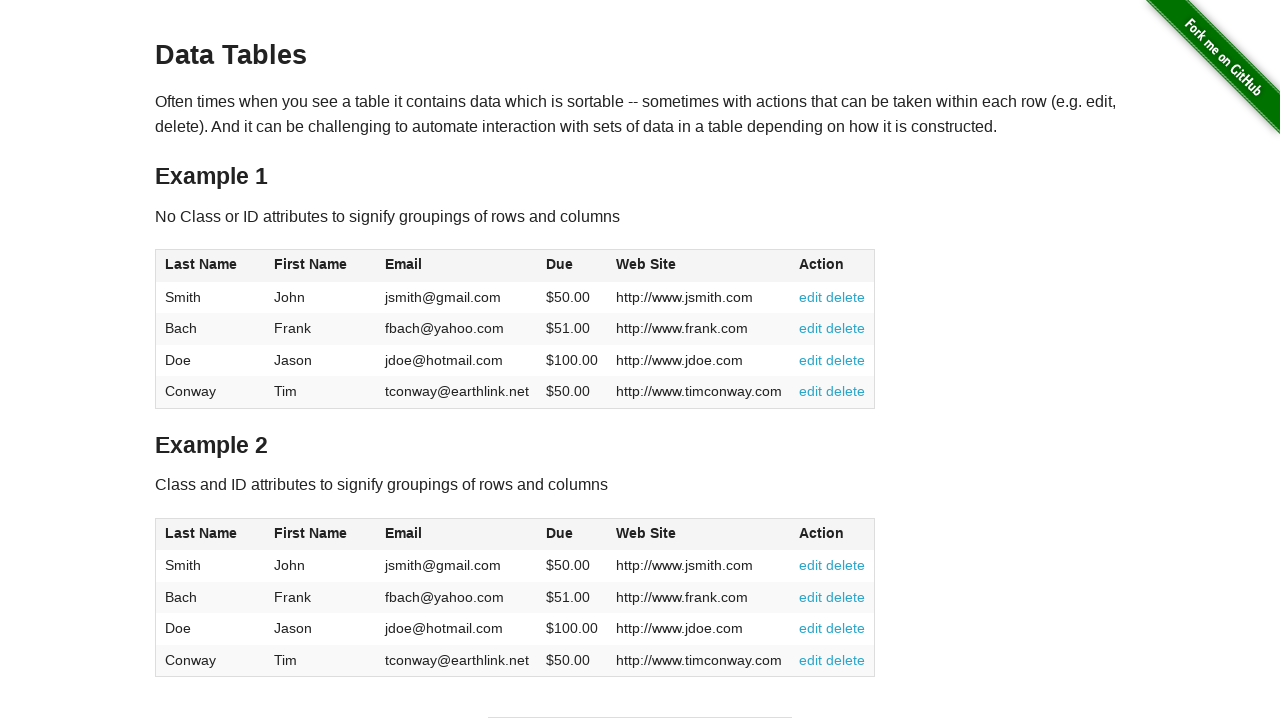

Clicked the Due column header in the second table using semantic class selector at (560, 533) on #table2 thead .dues
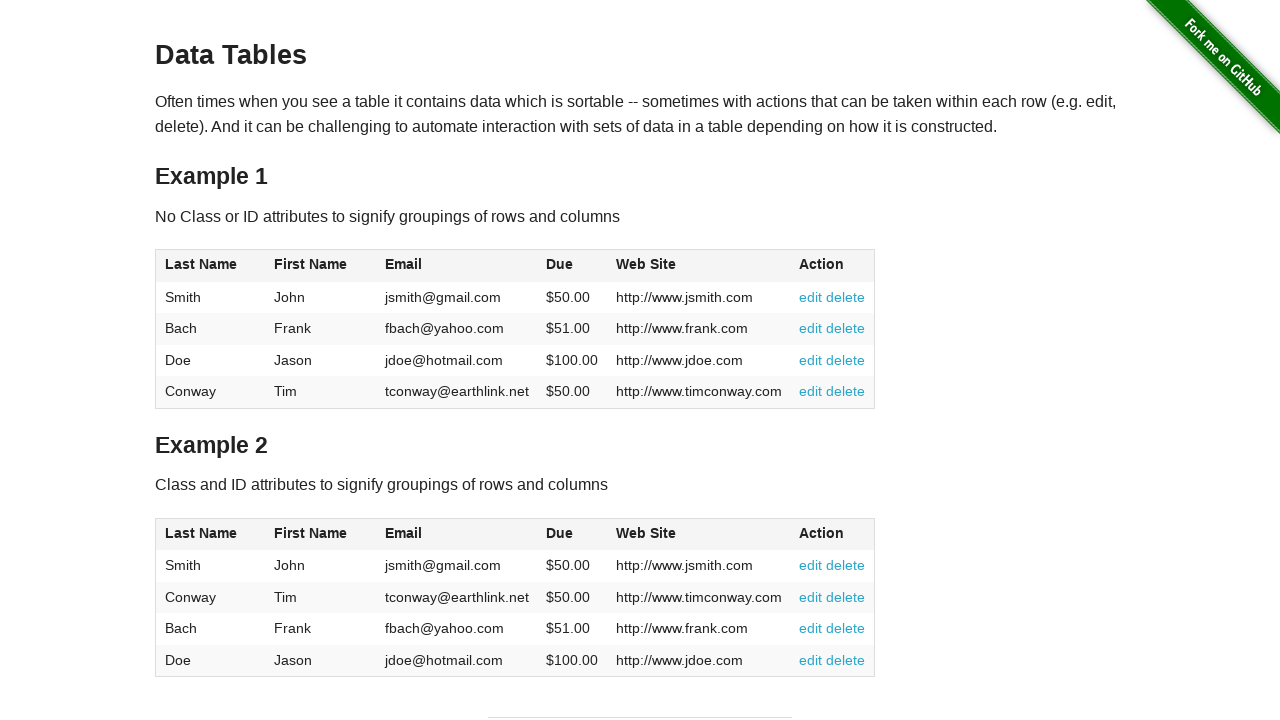

Waited for Due column values to be present in the second table
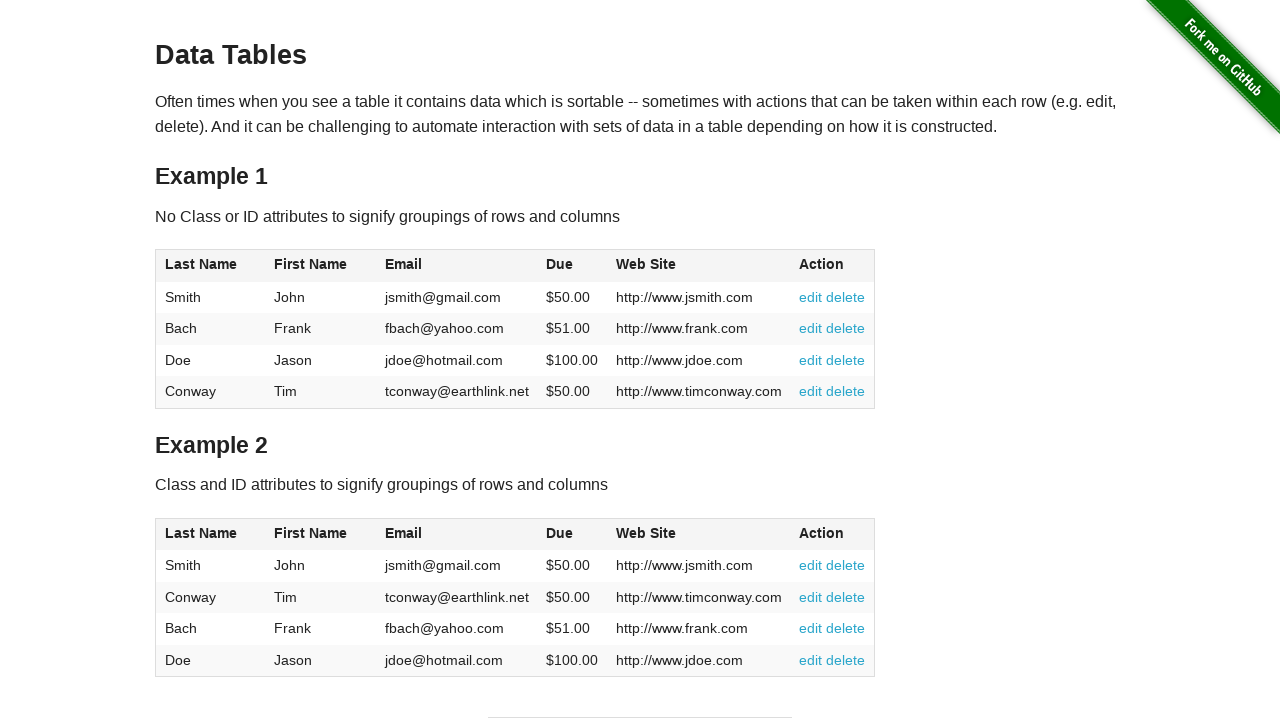

Retrieved all Due column values from the second table
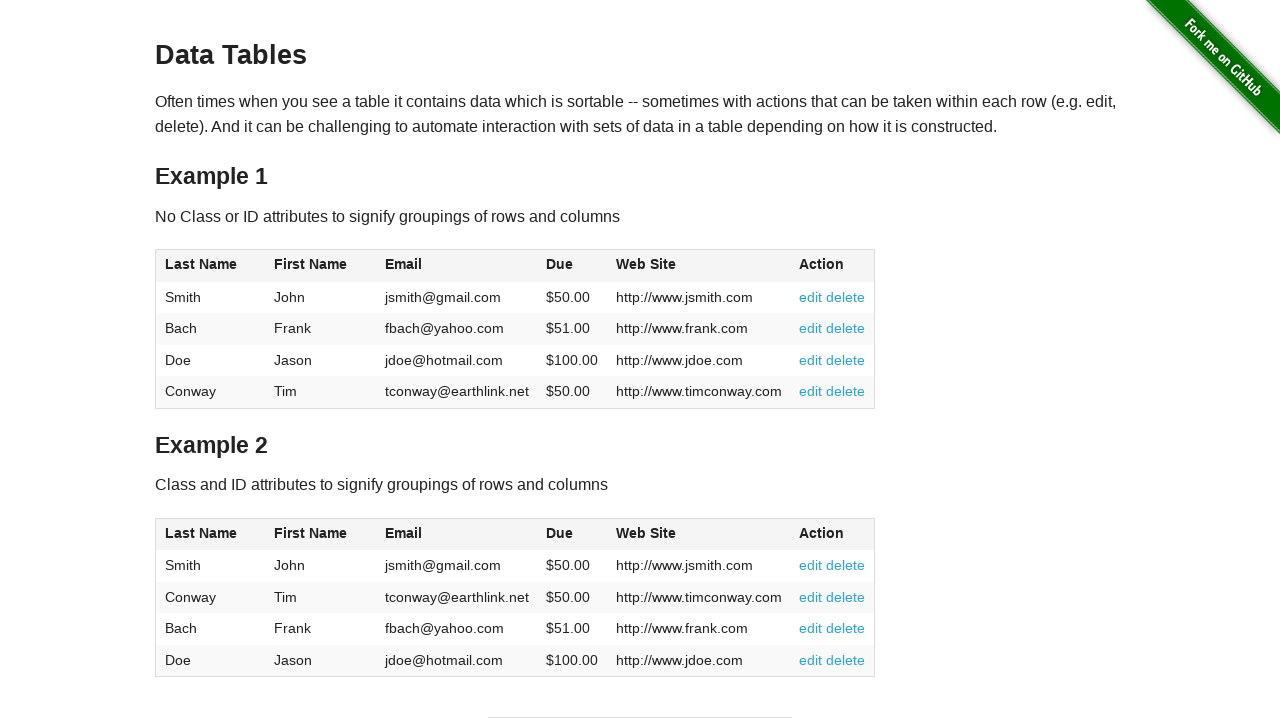

Converted Due values to numeric format for comparison
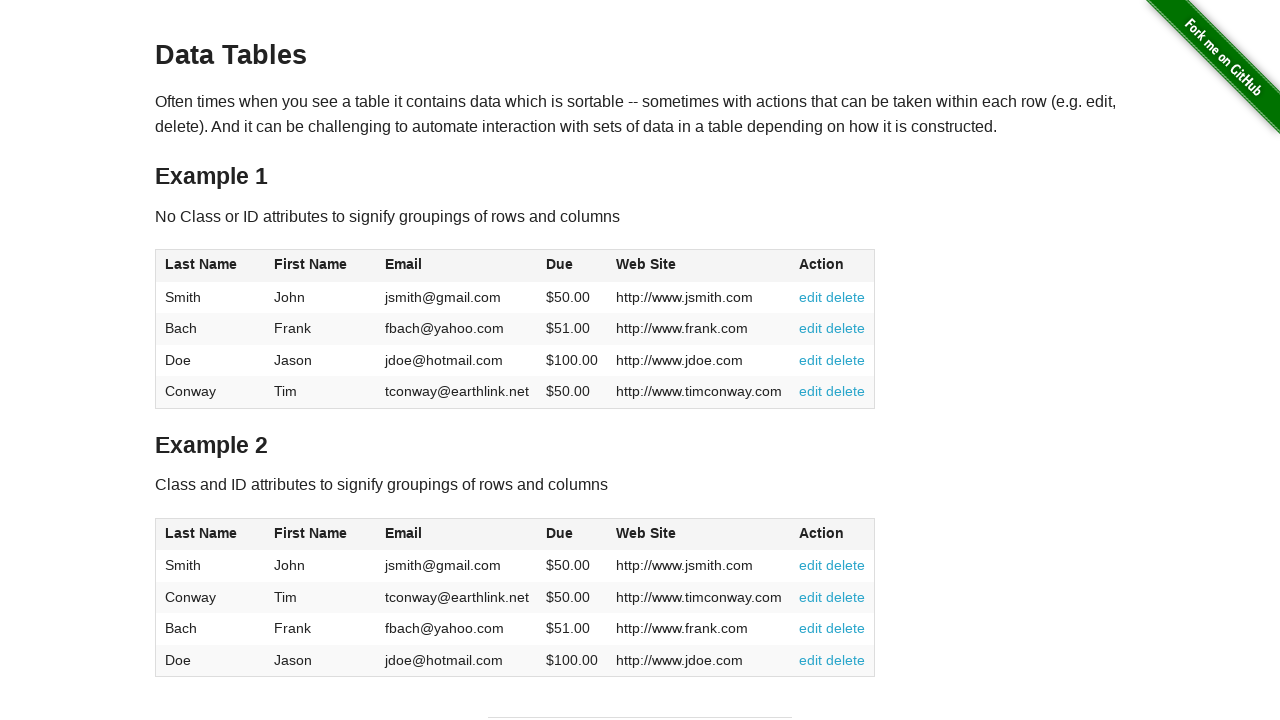

Verified Due values are sorted in ascending order: 50.0 <= 50.0
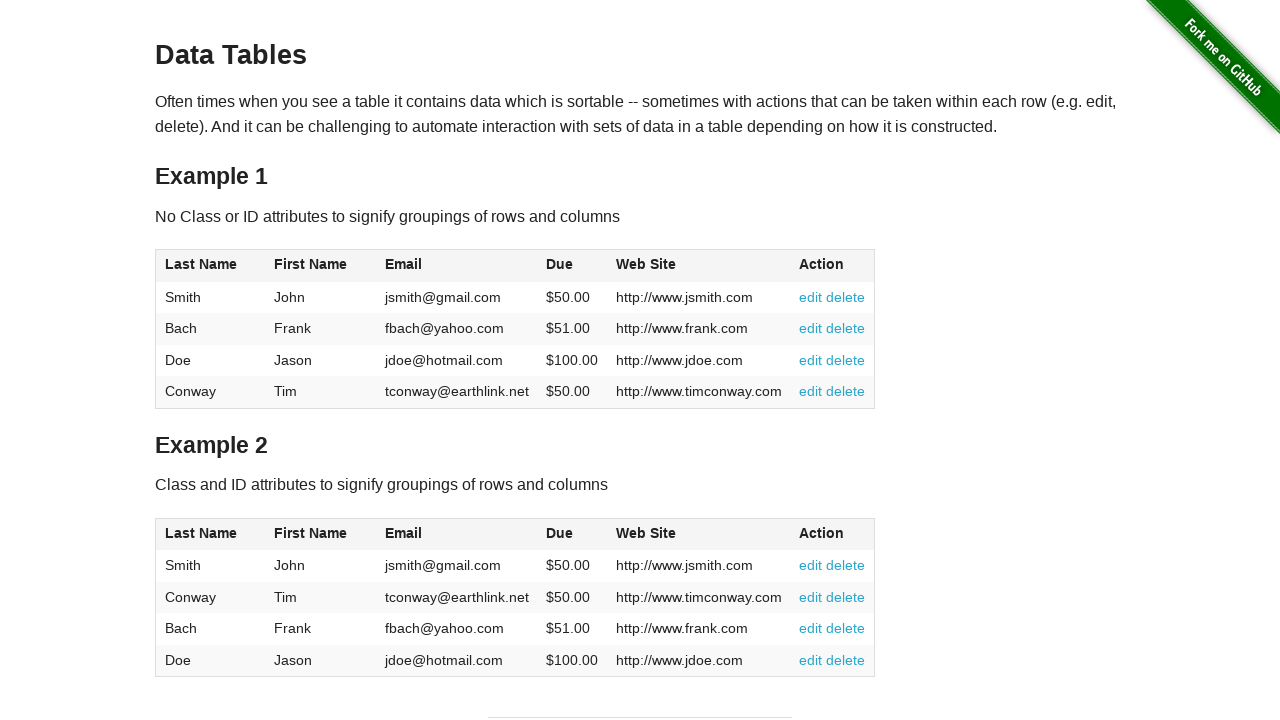

Verified Due values are sorted in ascending order: 50.0 <= 51.0
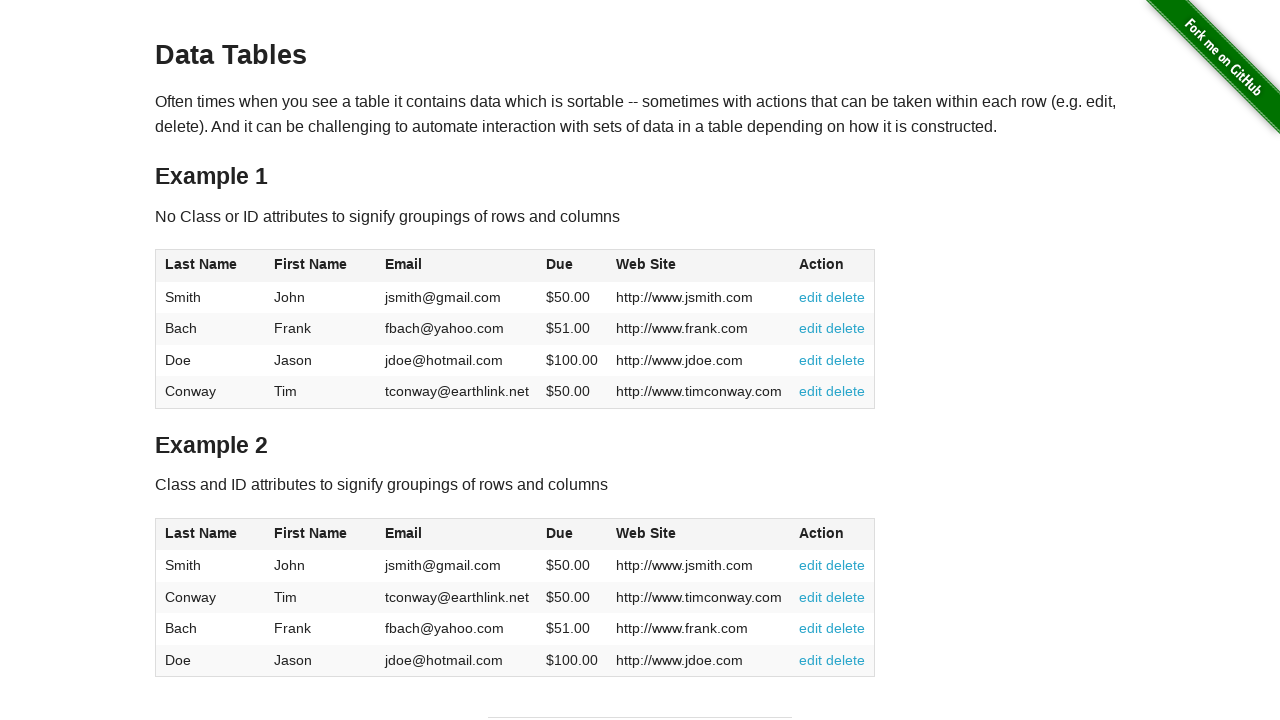

Verified Due values are sorted in ascending order: 51.0 <= 100.0
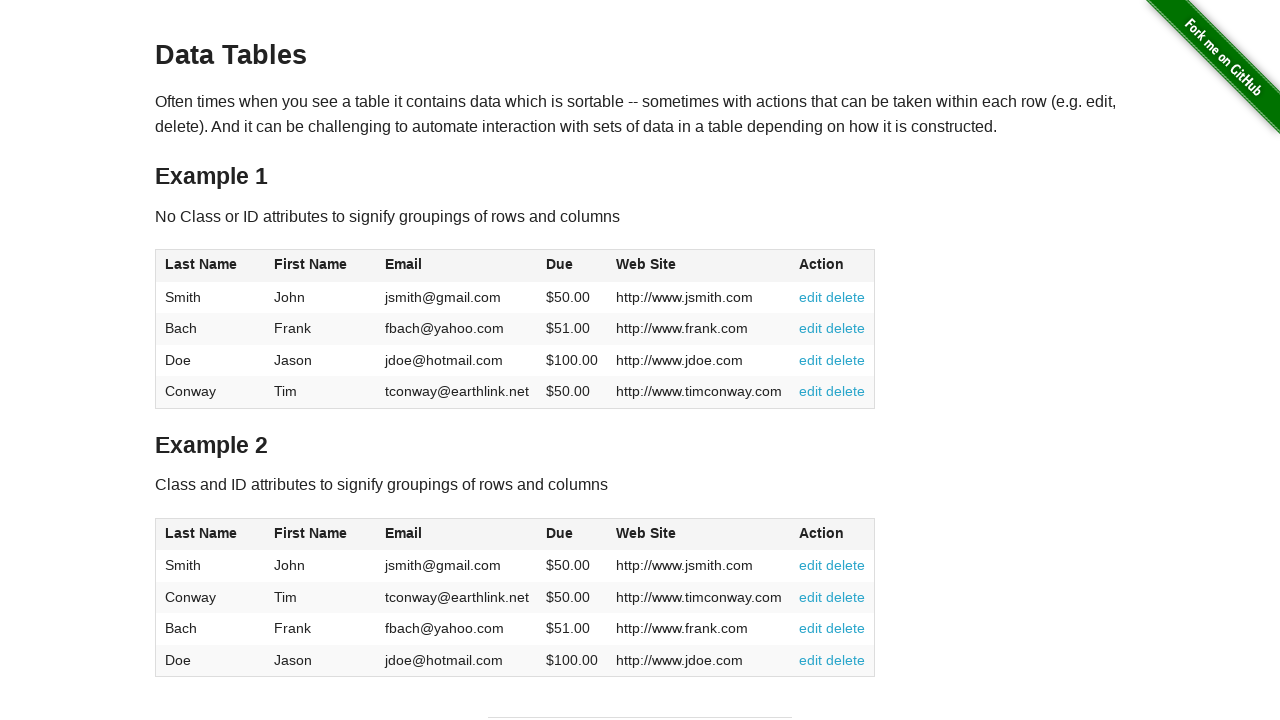

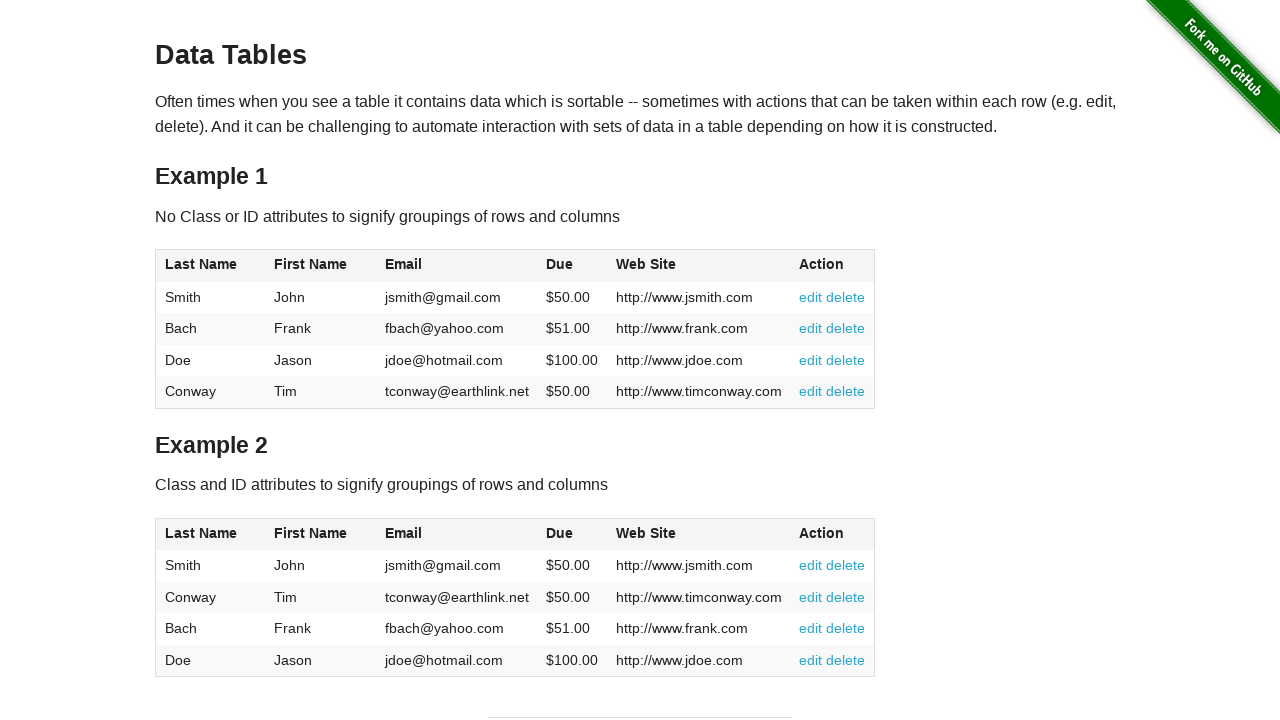